Waits for price to reach $100, books an item, then solves a mathematical captcha and submits the answer

Starting URL: http://suninjuly.github.io/explicit_wait2.html

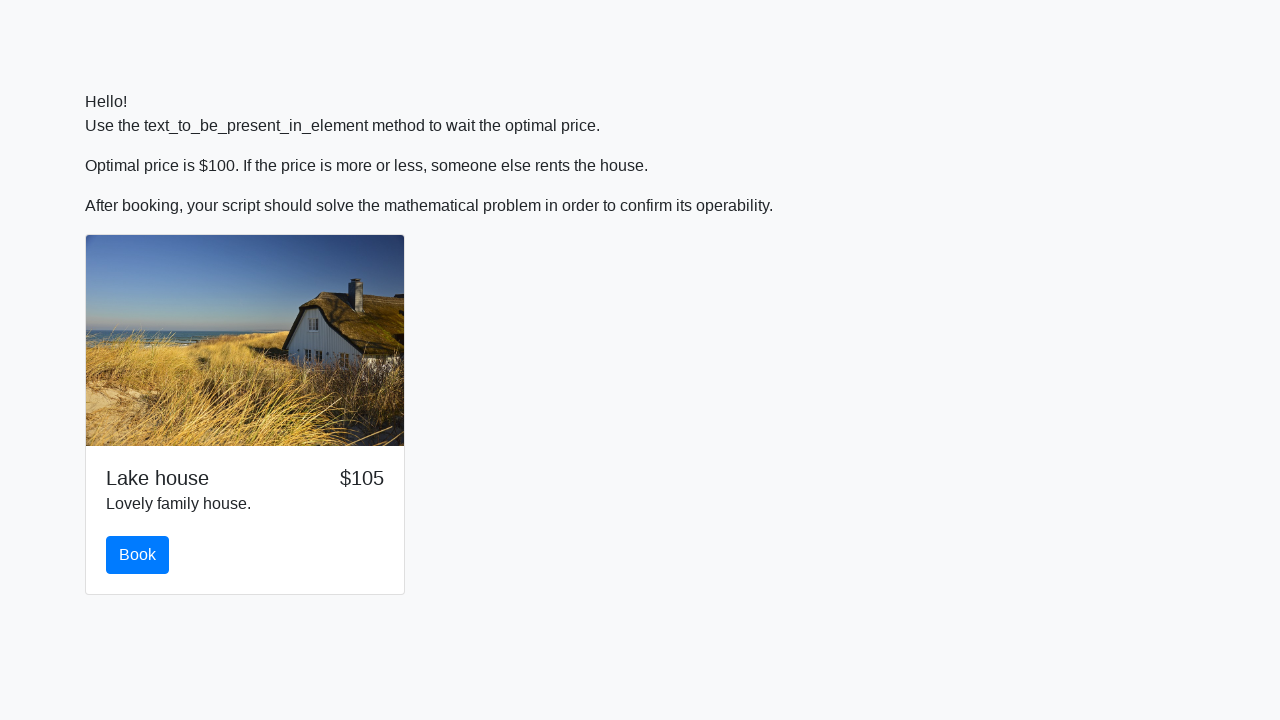

Waited for price to reach $100
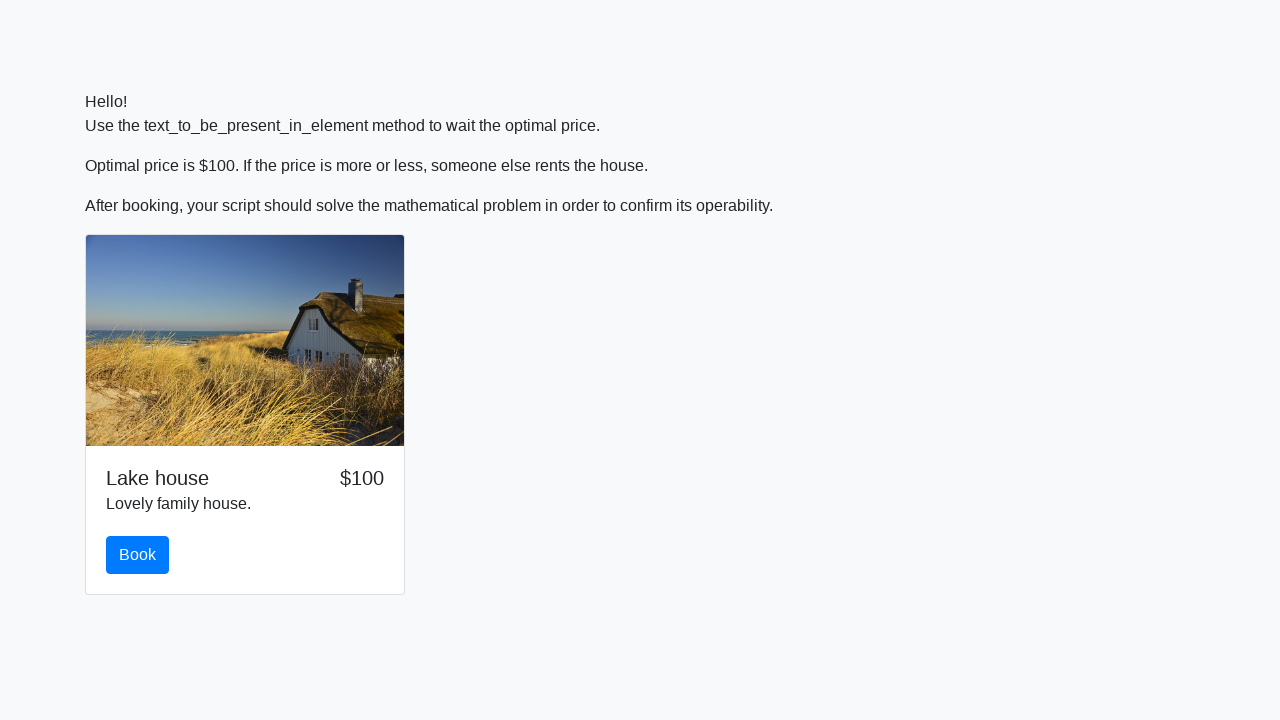

Clicked the book button at (138, 555) on #book
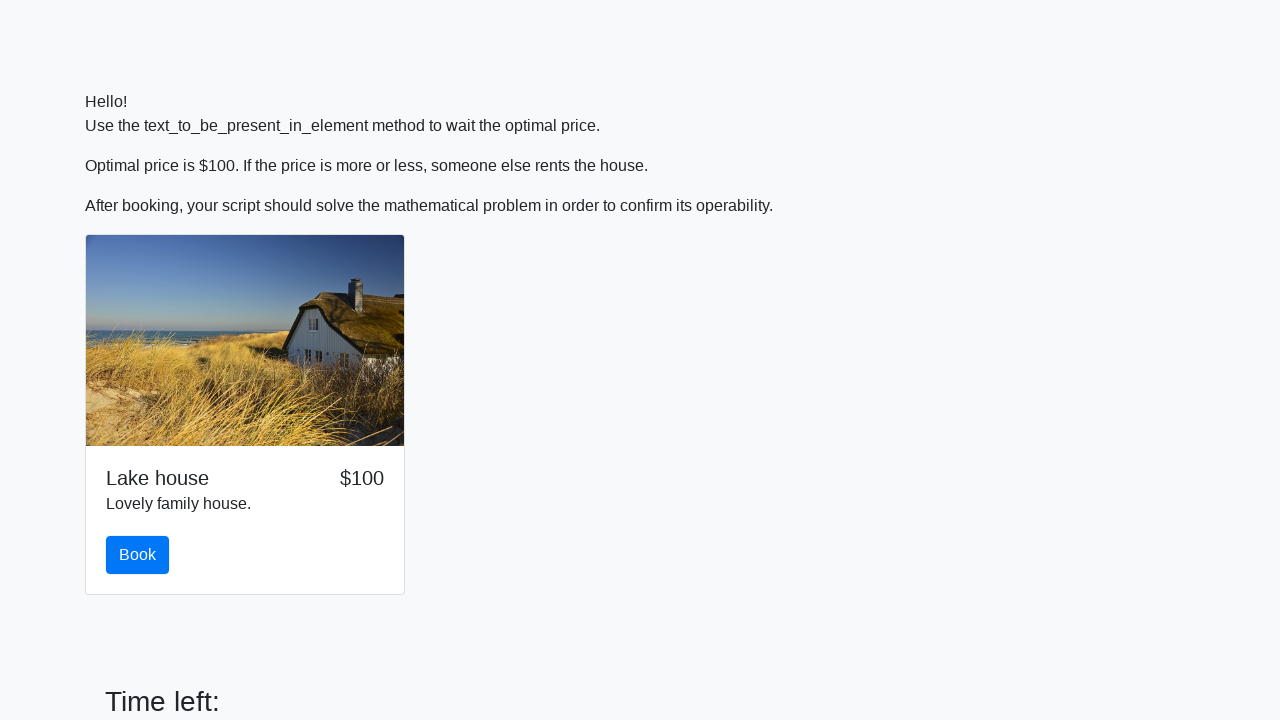

Retrieved input value for calculation: 769
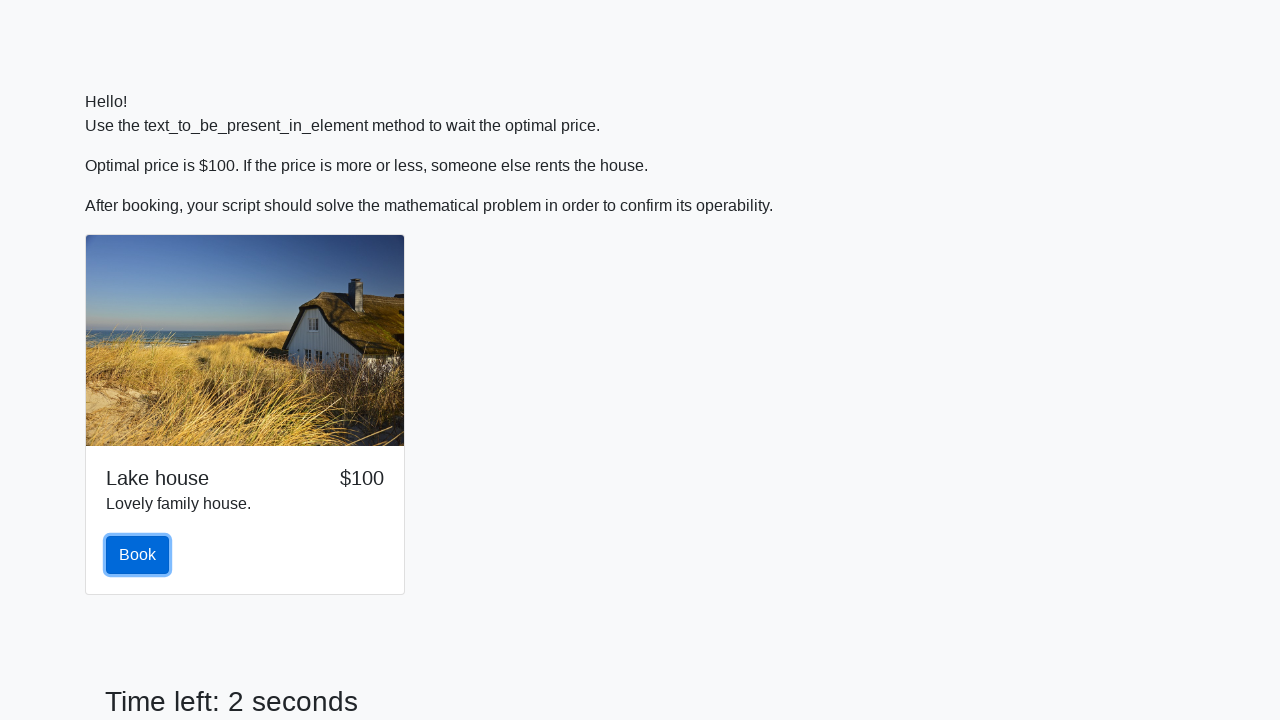

Calculated mathematical captcha answer: 2.0334366367923478
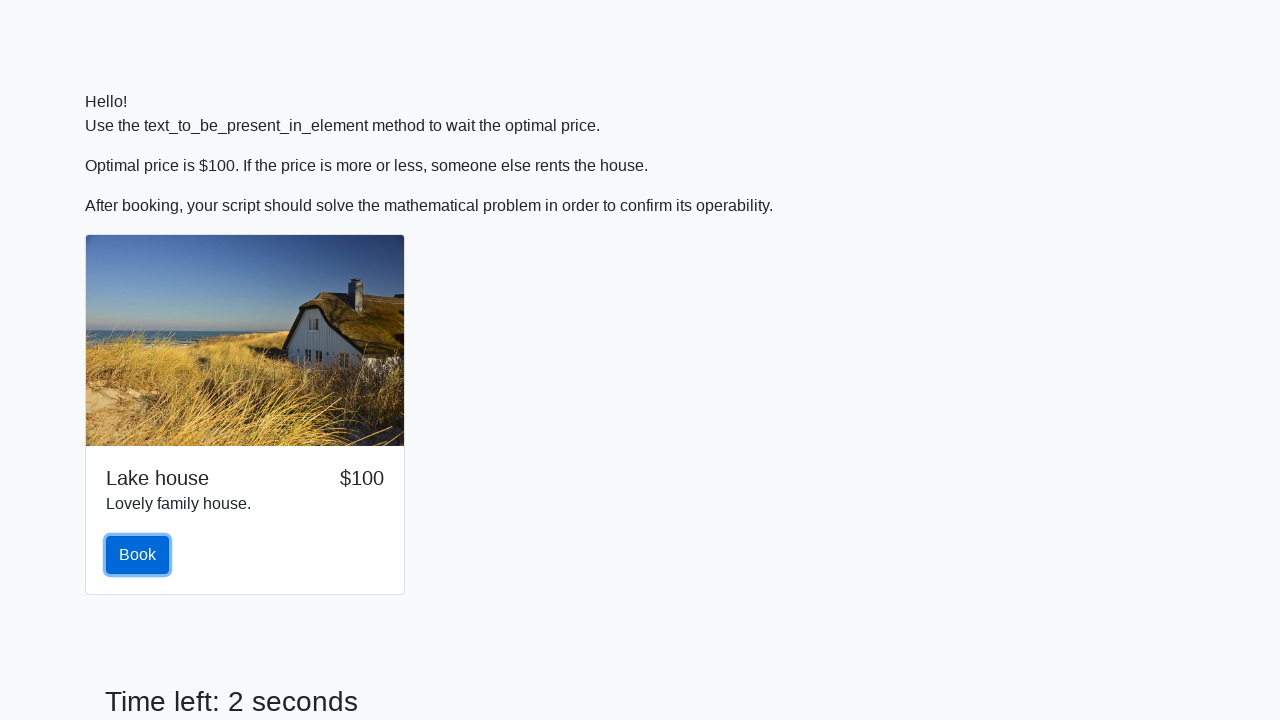

Filled in the captcha answer on #answer
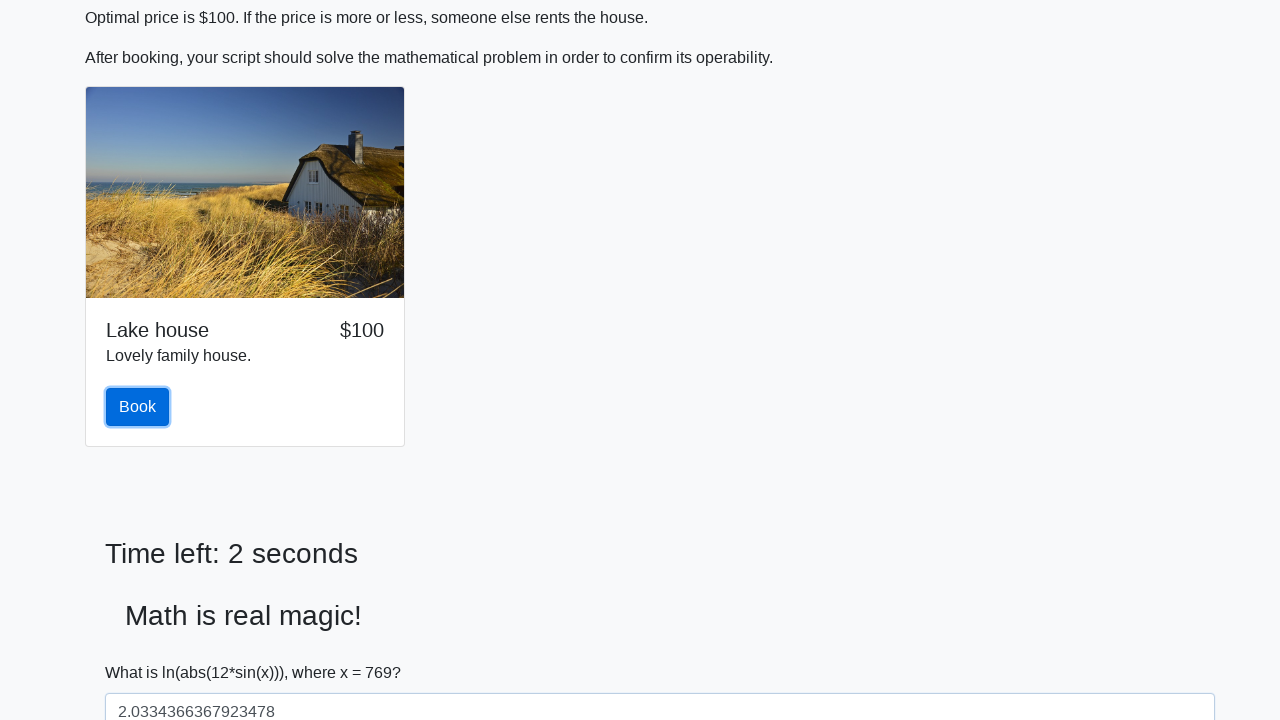

Submitted the captcha solution at (143, 651) on #solve
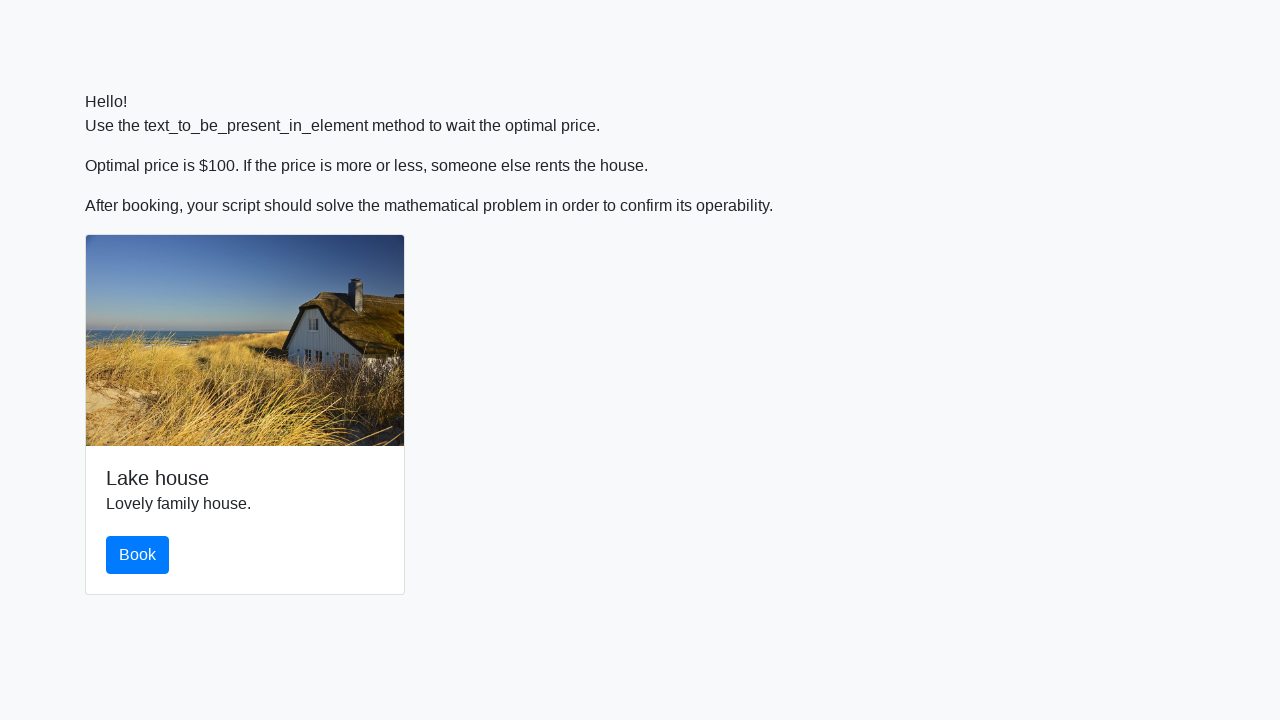

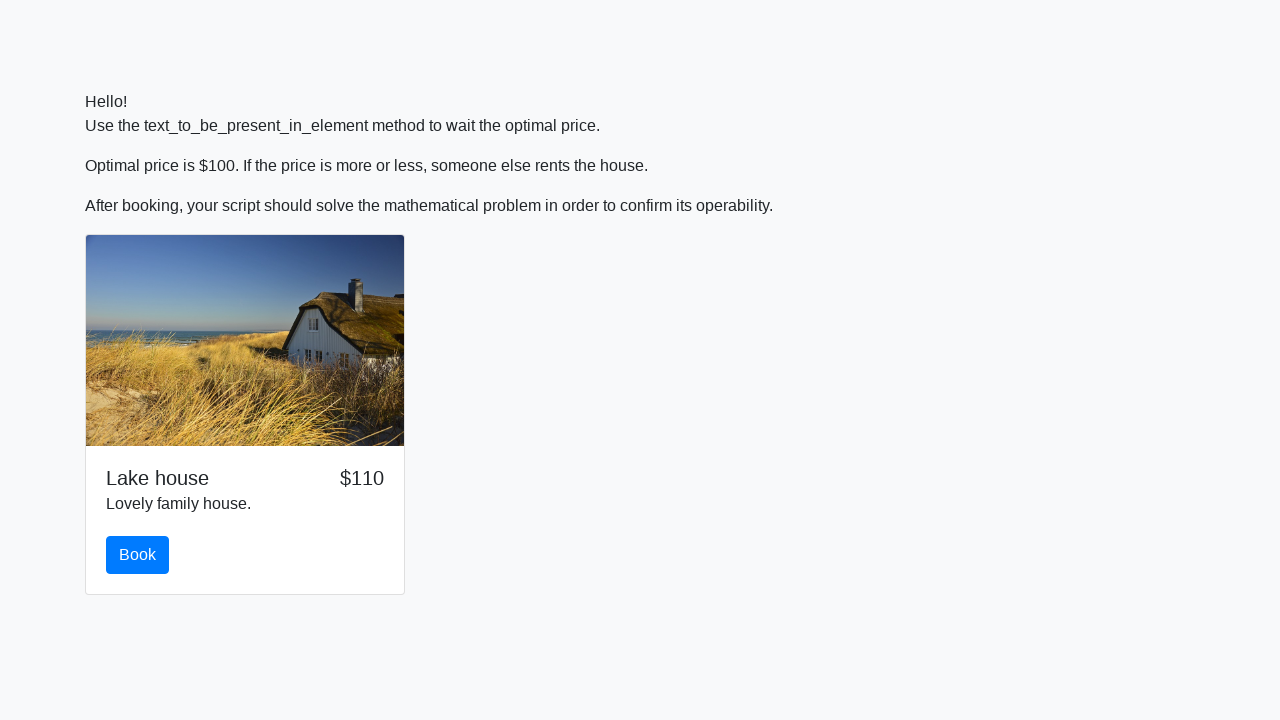